Tests calculator addition by entering 4 and 2, clicking go, and verifying the result is 6

Starting URL: http://juliemr.github.io/protractor-demo/

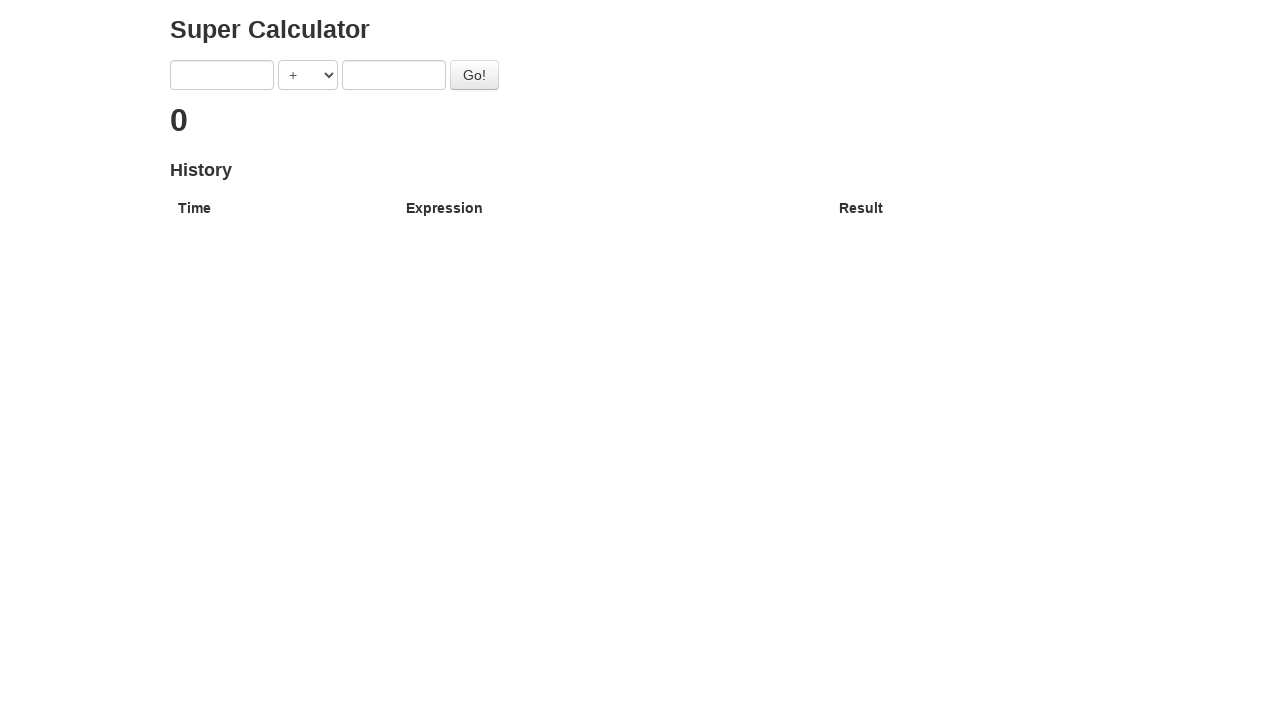

Entered 4 in the first number field on input[ng-model='first']
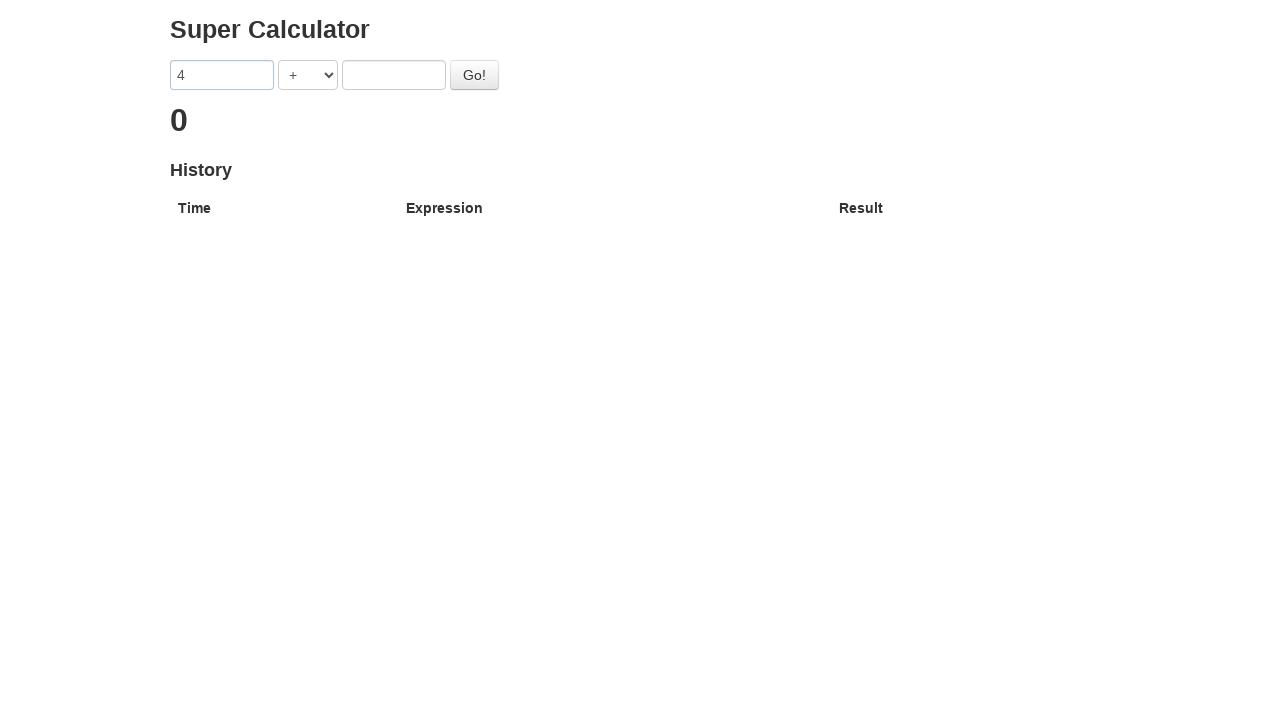

Entered 2 in the second number field on input[ng-model='second']
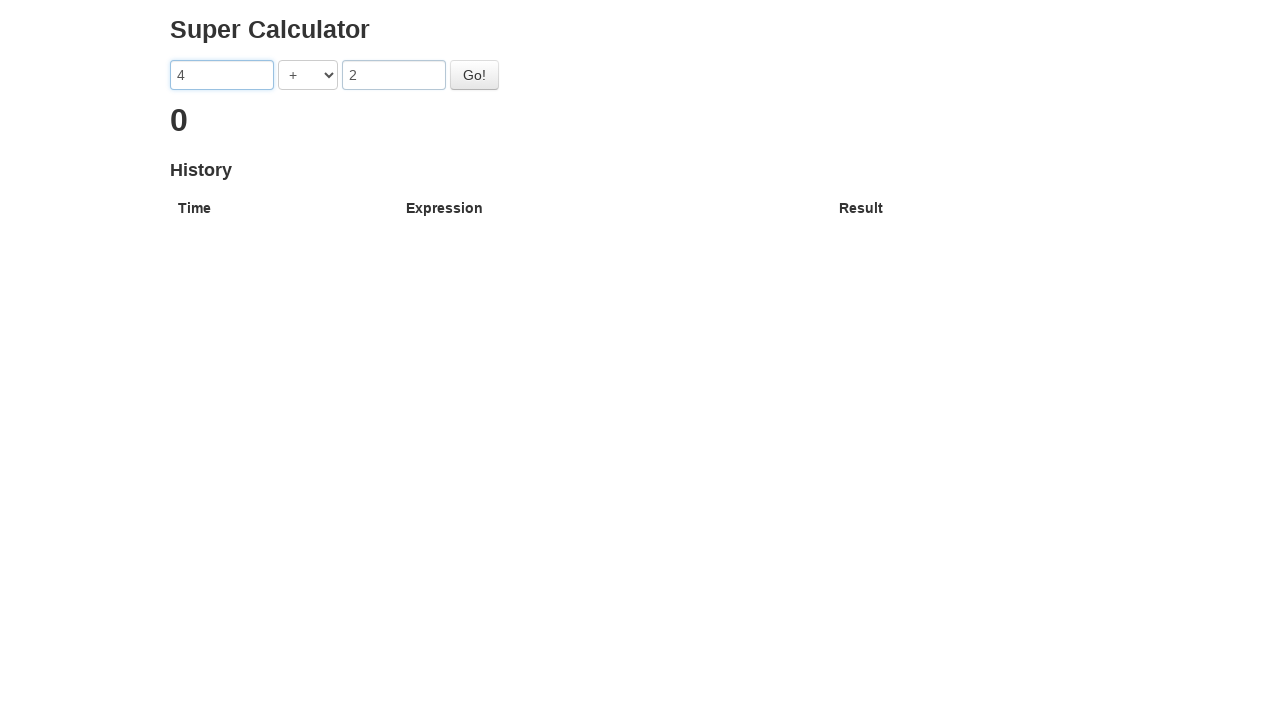

Clicked the go button to perform addition at (474, 75) on #gobutton
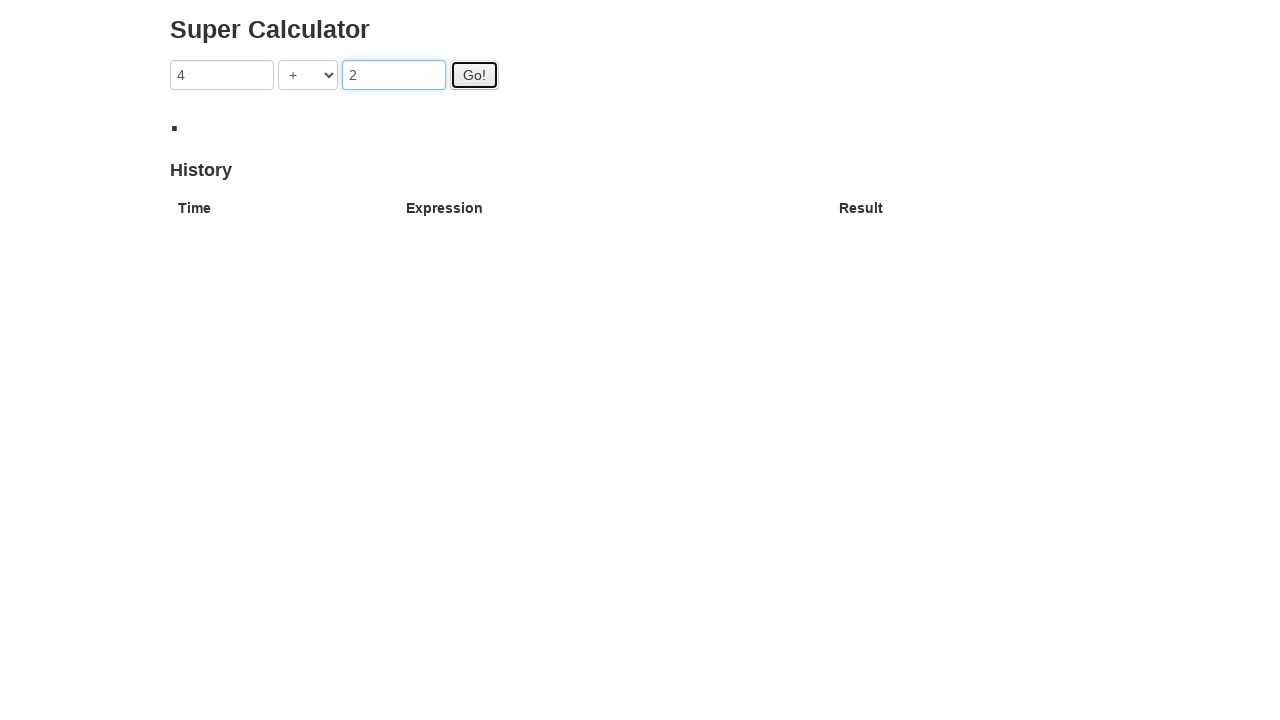

Verified result is displayed (4 + 2 = 6)
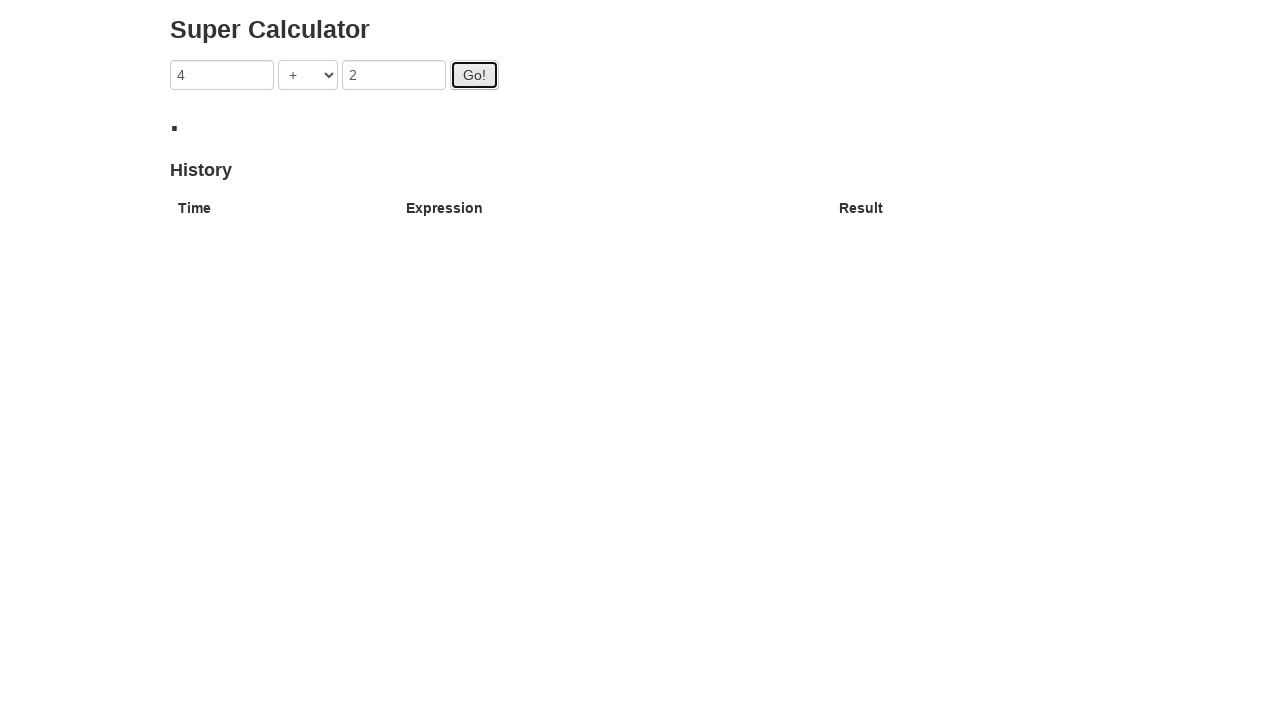

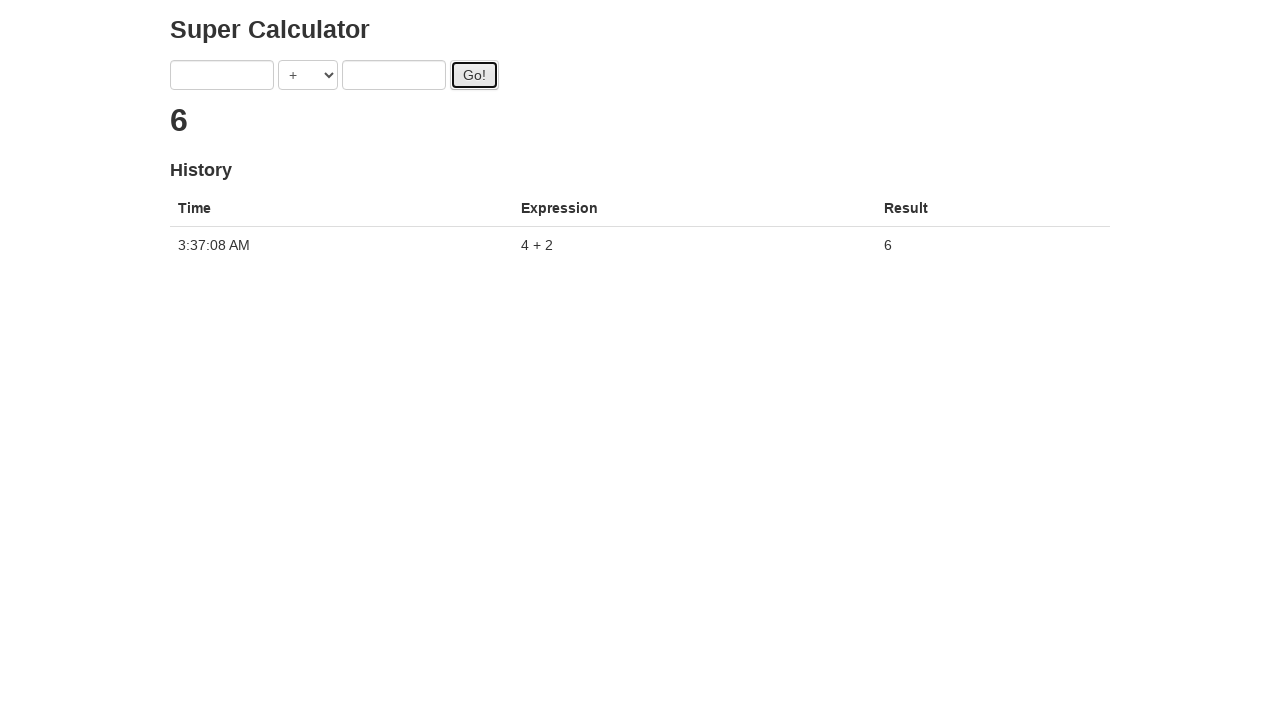